Tests a math challenge form by reading an input value from the page, calculating the result using a mathematical formula (log of absolute value of 12*sin(x)), filling in the answer, checking required checkboxes, and submitting the form.

Starting URL: https://suninjuly.github.io/math.html

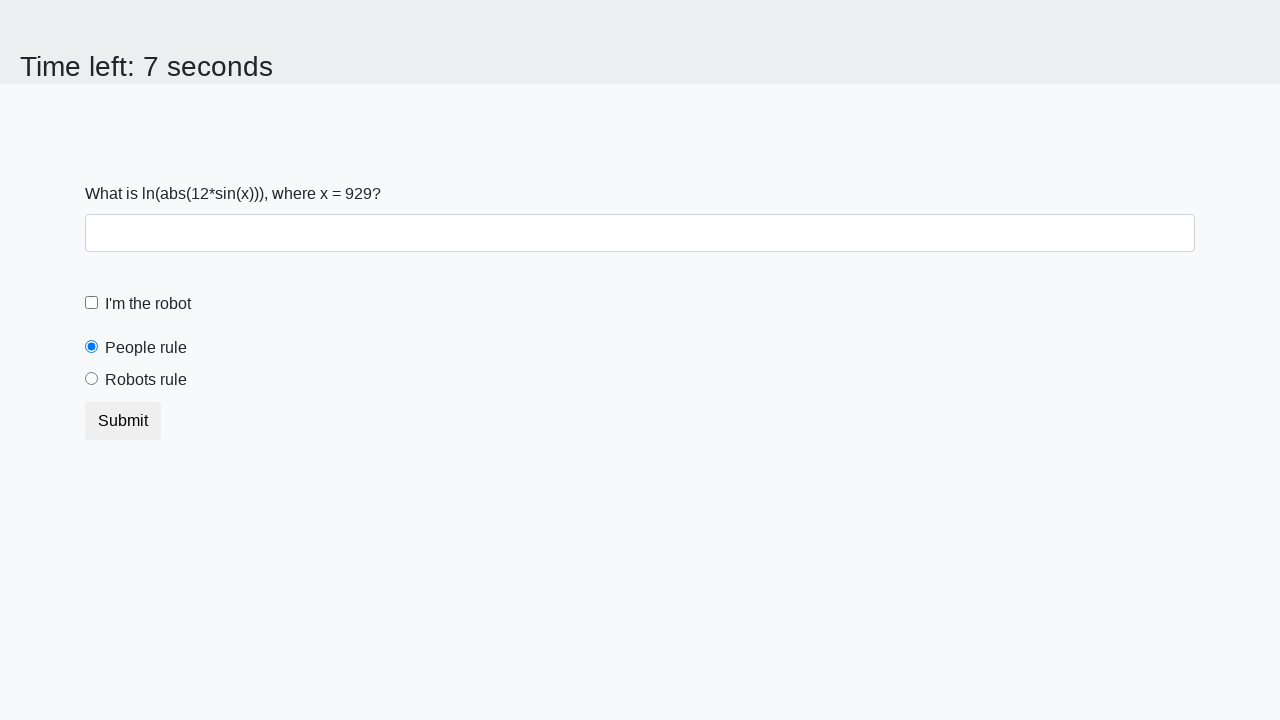

Retrieved input value from span#input_value
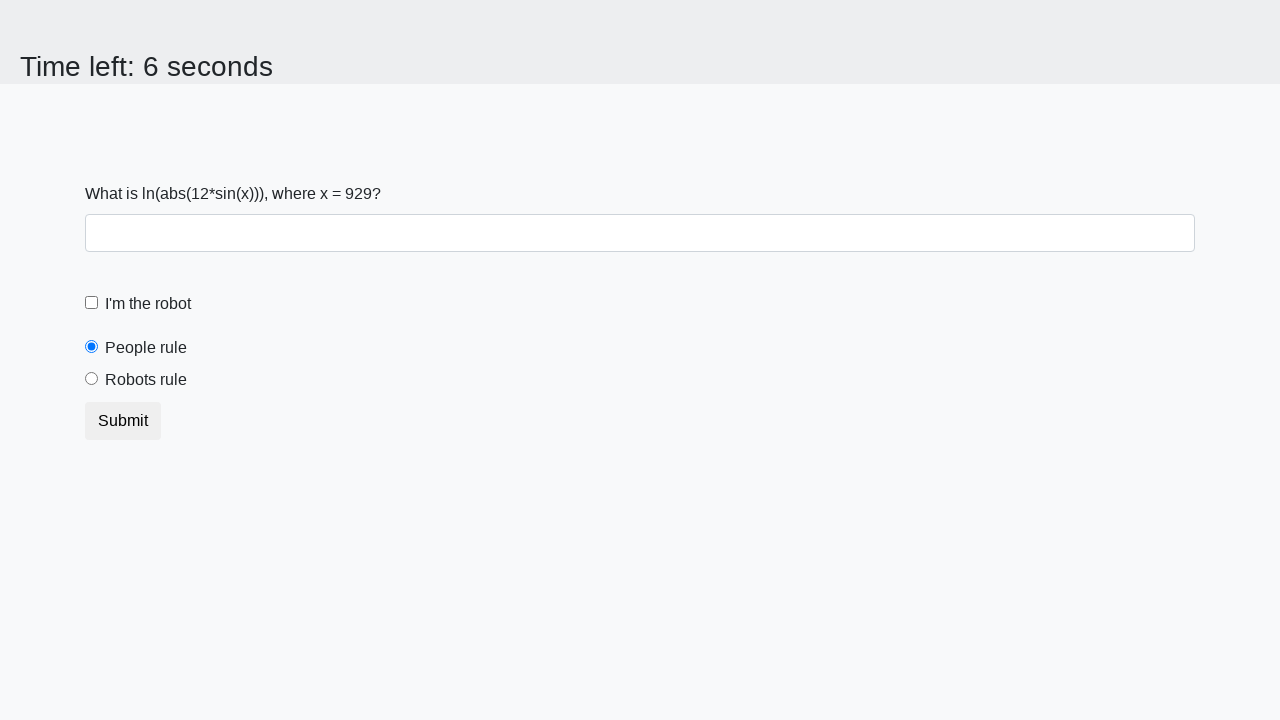

Calculated mathematical result using formula log(abs(12*sin(929))): 2.2496624410345034
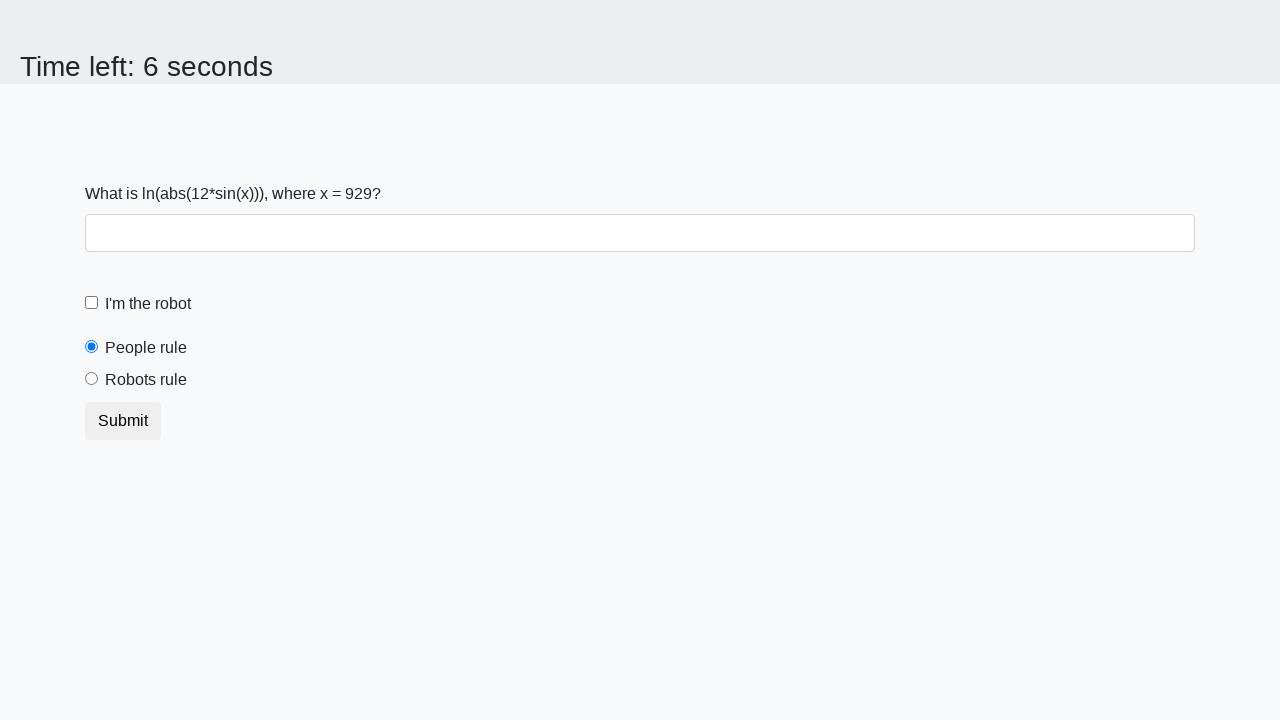

Filled answer field with calculated value: 2.2496624410345034 on input#answer
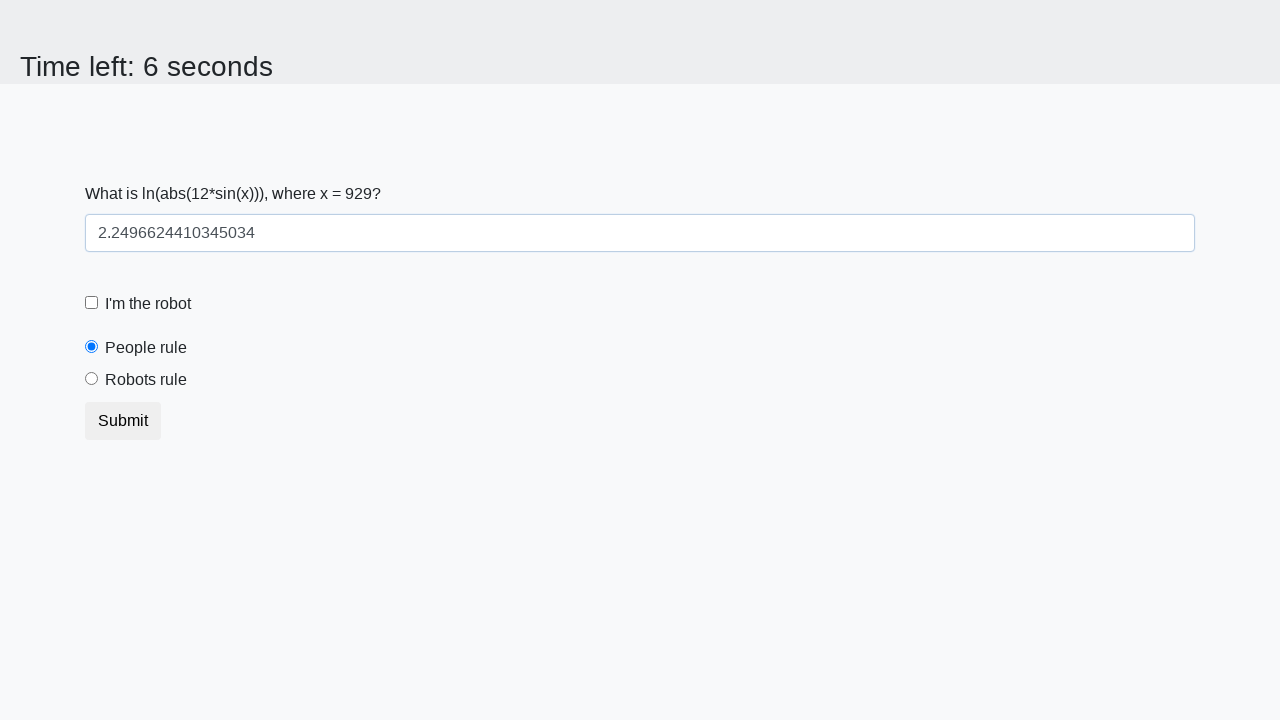

Checked the robot checkbox (input#robotCheckbox) at (92, 303) on input#robotCheckbox
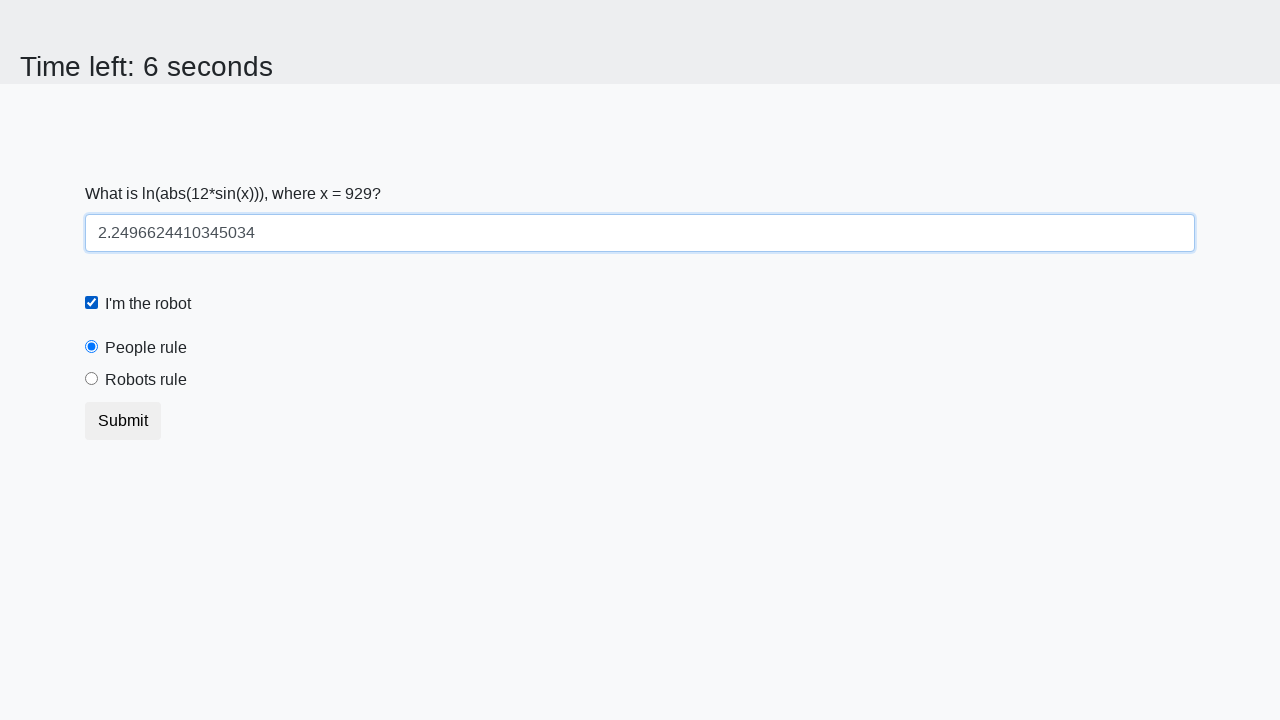

Checked the robots rule checkbox (input#robotsRule) at (92, 379) on input#robotsRule
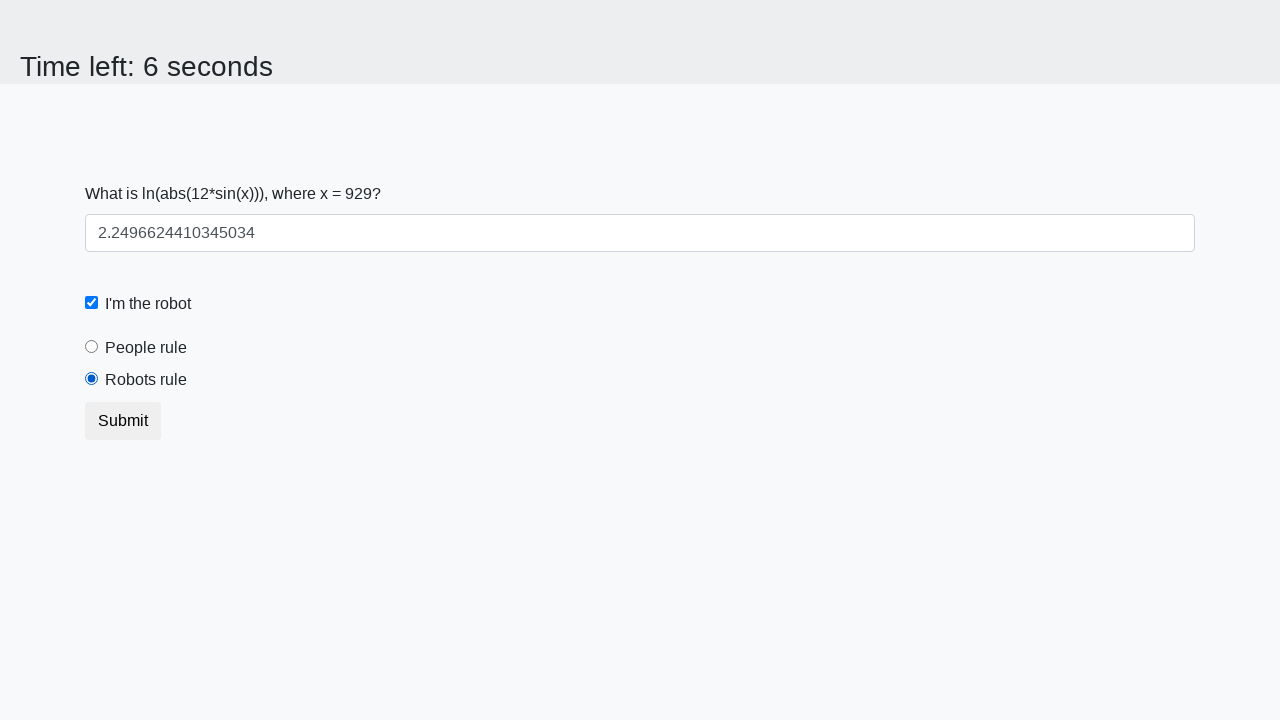

Clicked submit button to submit the math challenge form at (123, 421) on button.btn
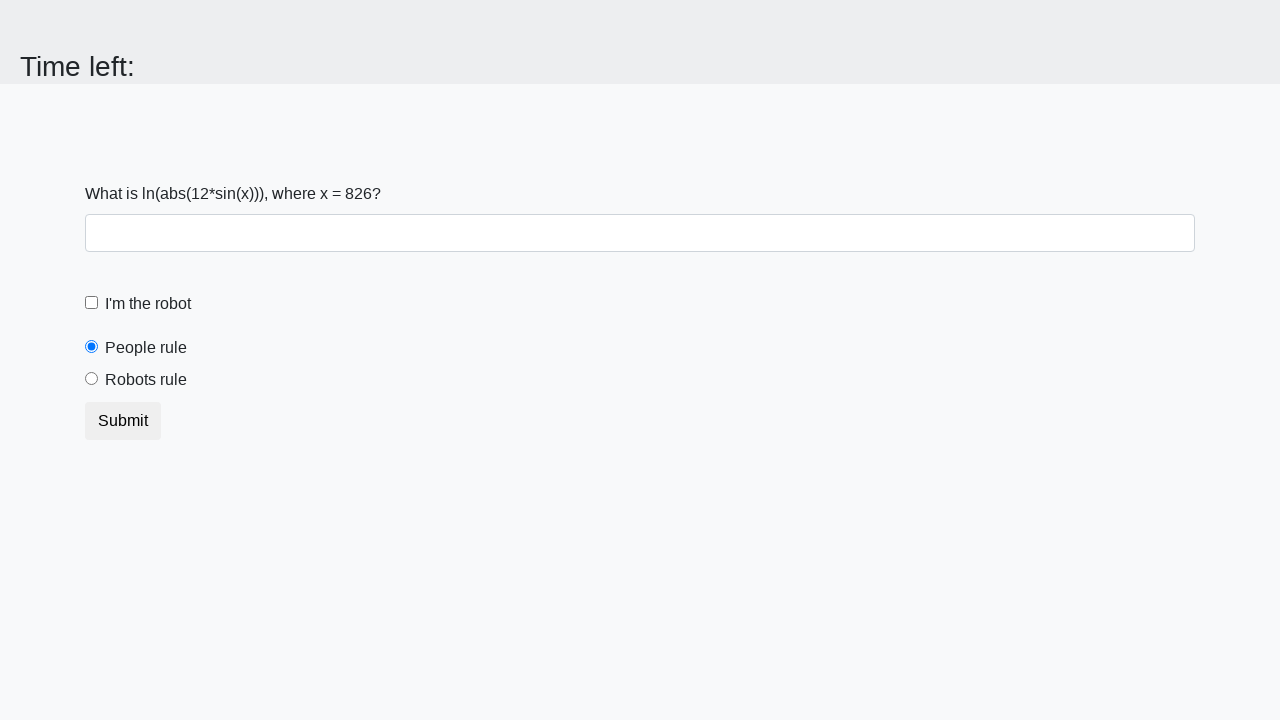

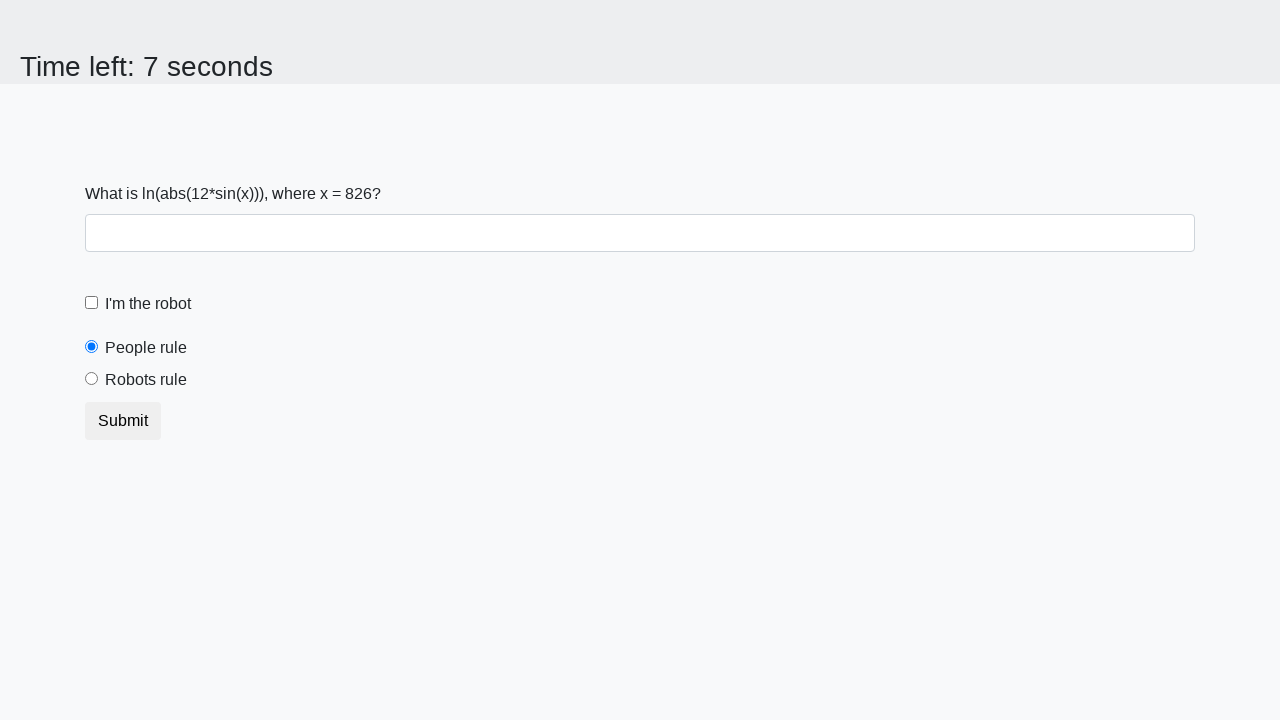